Tests keyboard shortcuts by typing text in the first text area, selecting all with Ctrl+A, copying with Ctrl+C, tabbing to the second text area, and pasting with Ctrl+V

Starting URL: https://text-compare.com/

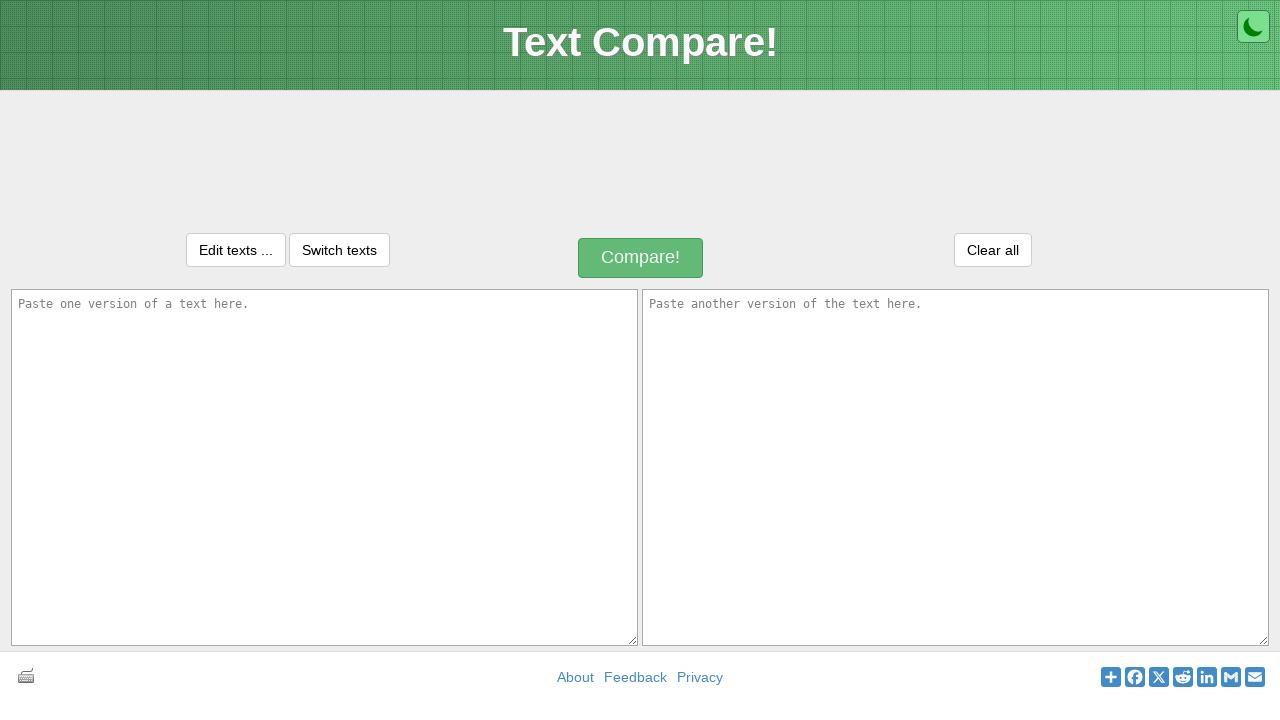

Filled first text area with 'WELCOME' on textarea#inputText1
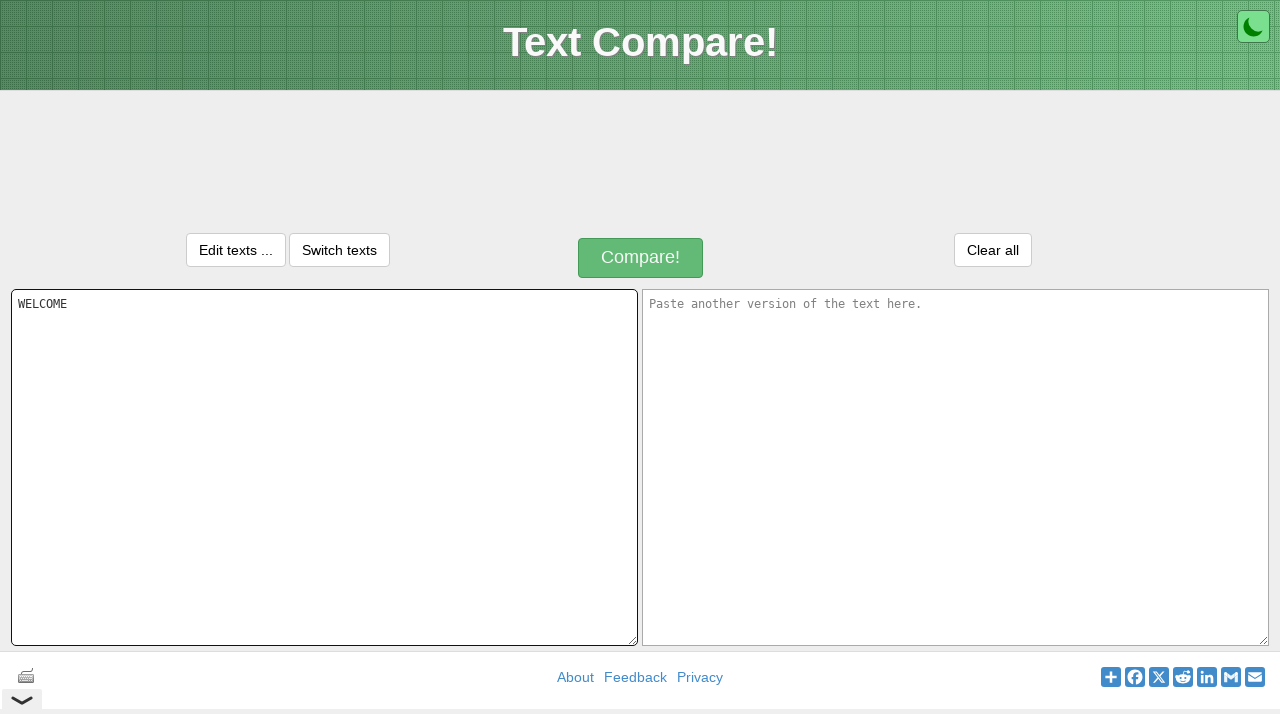

Clicked on first text area to focus it at (324, 467) on textarea#inputText1
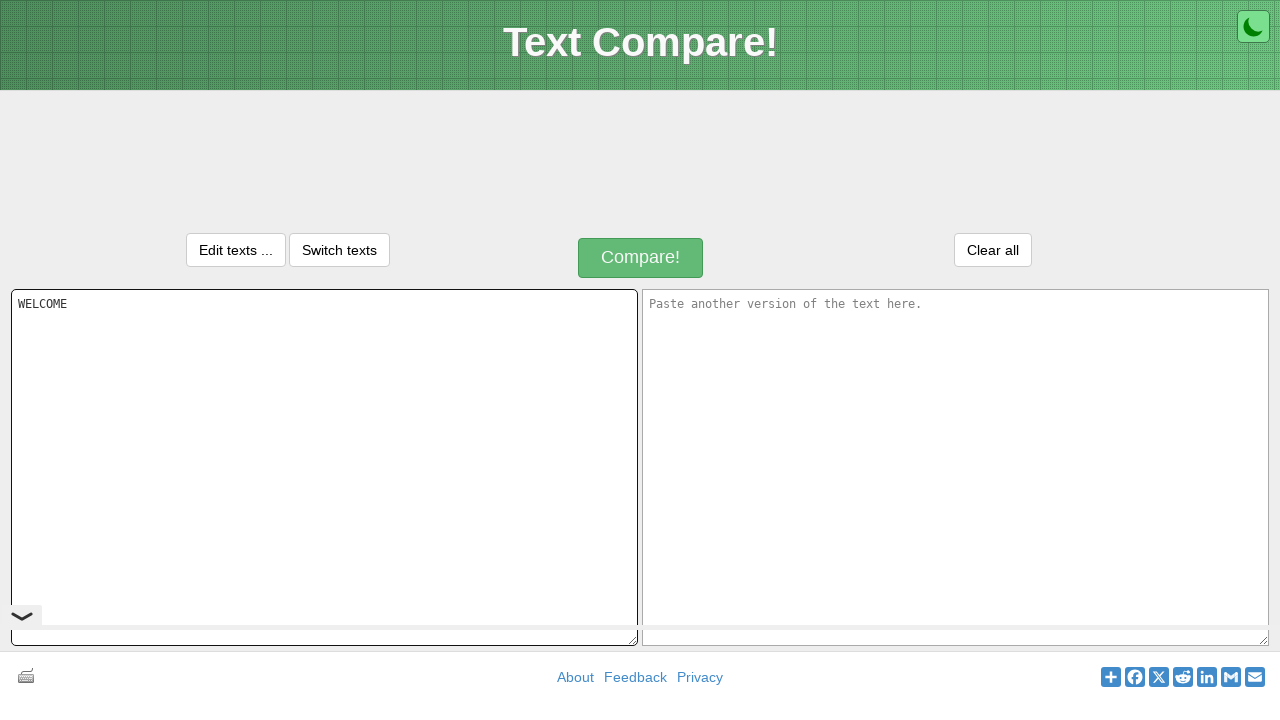

Selected all text in first text area with Ctrl+A
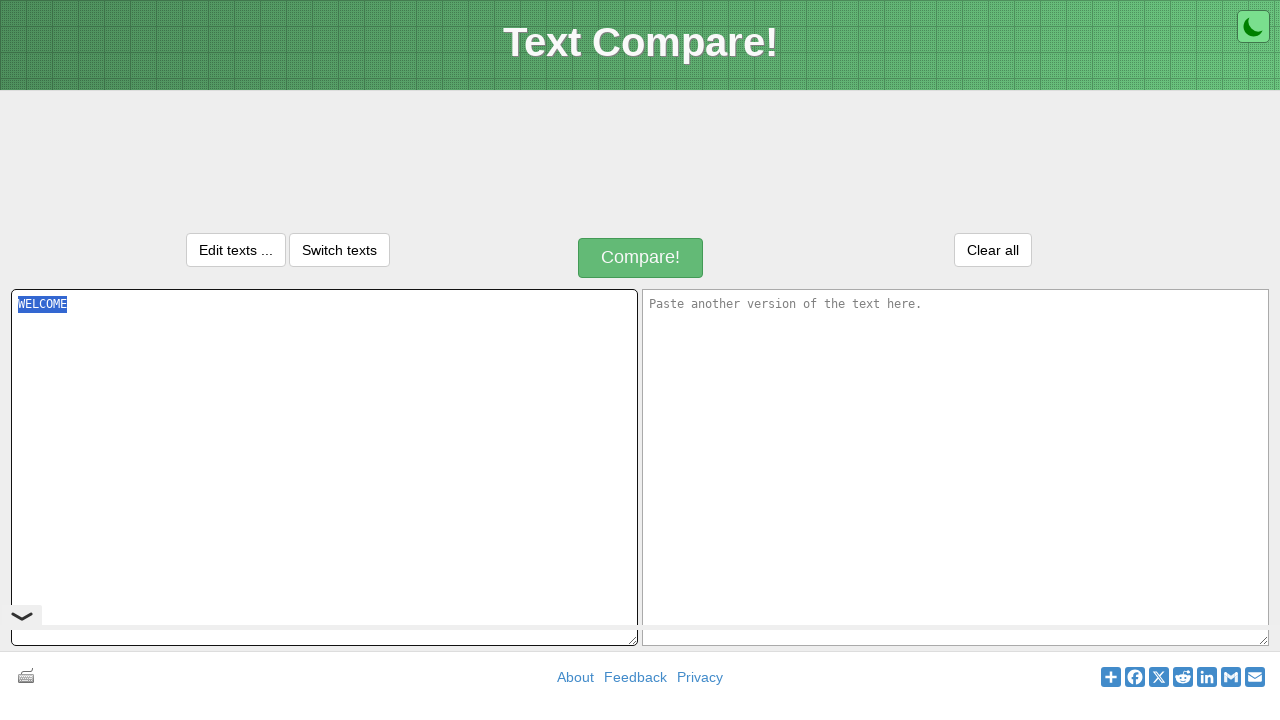

Copied selected text with Ctrl+C
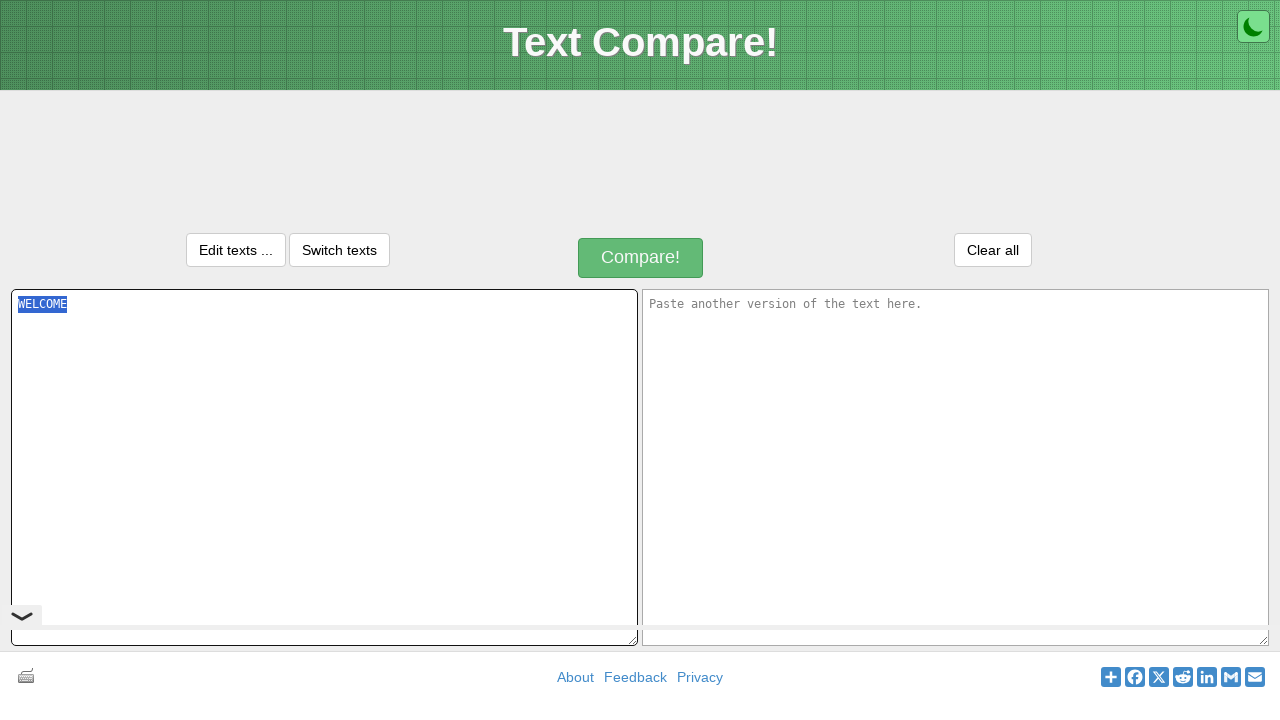

Tabbed to second text area
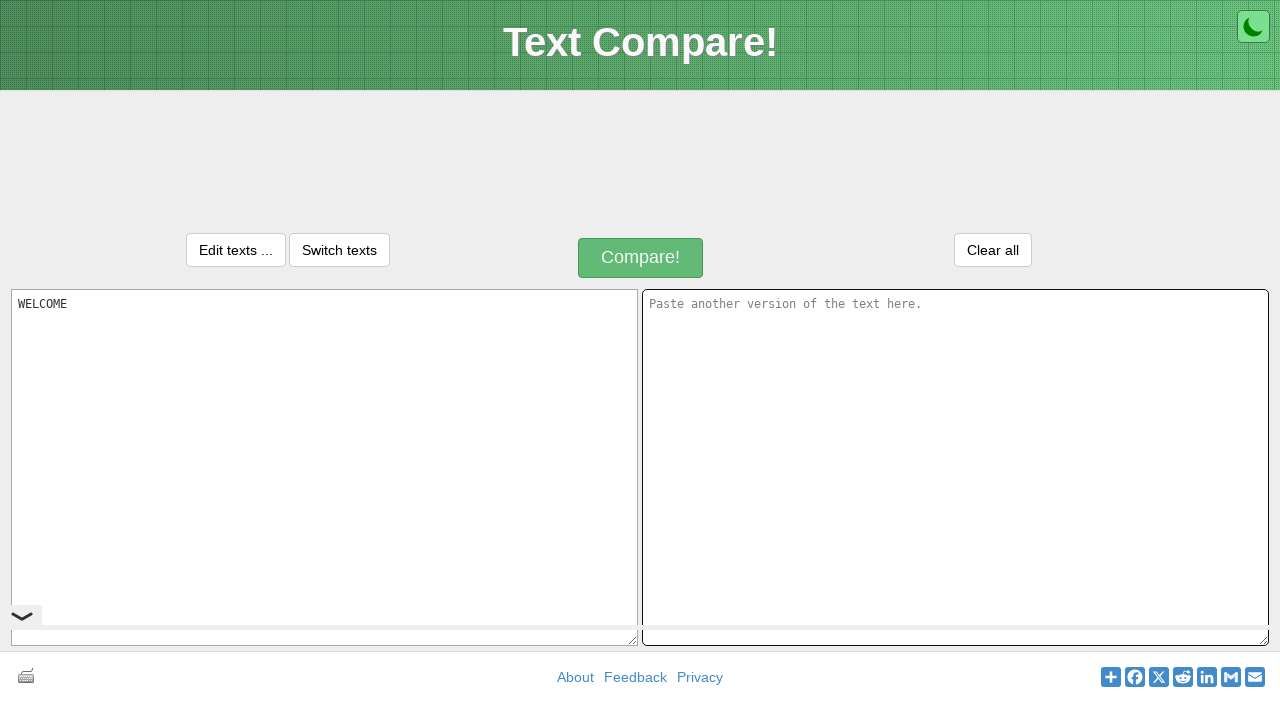

Pasted text into second text area with Ctrl+V
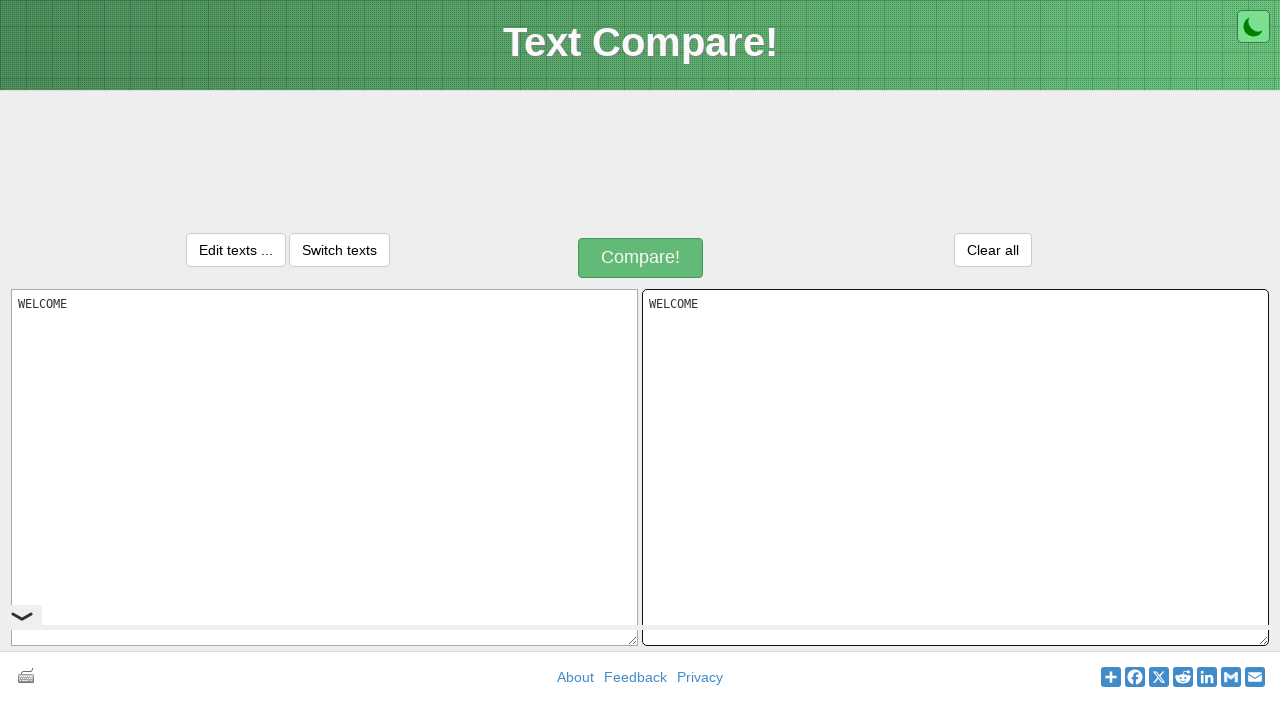

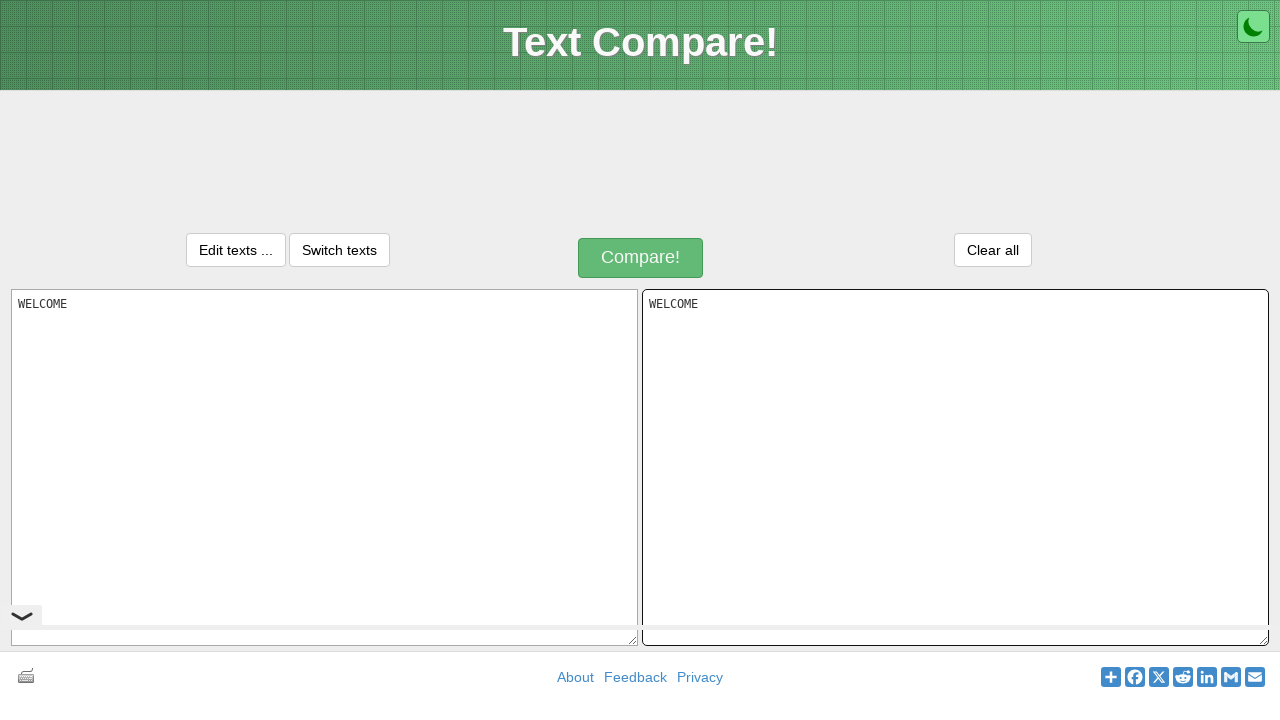